Tests JavaScript prompt alert handling by switching to an iframe, clicking a button to trigger a prompt, entering a name, accepting the alert, and verifying the resulting text

Starting URL: https://www.w3schools.com/js/tryit.asp?filename=tryjs_prompt

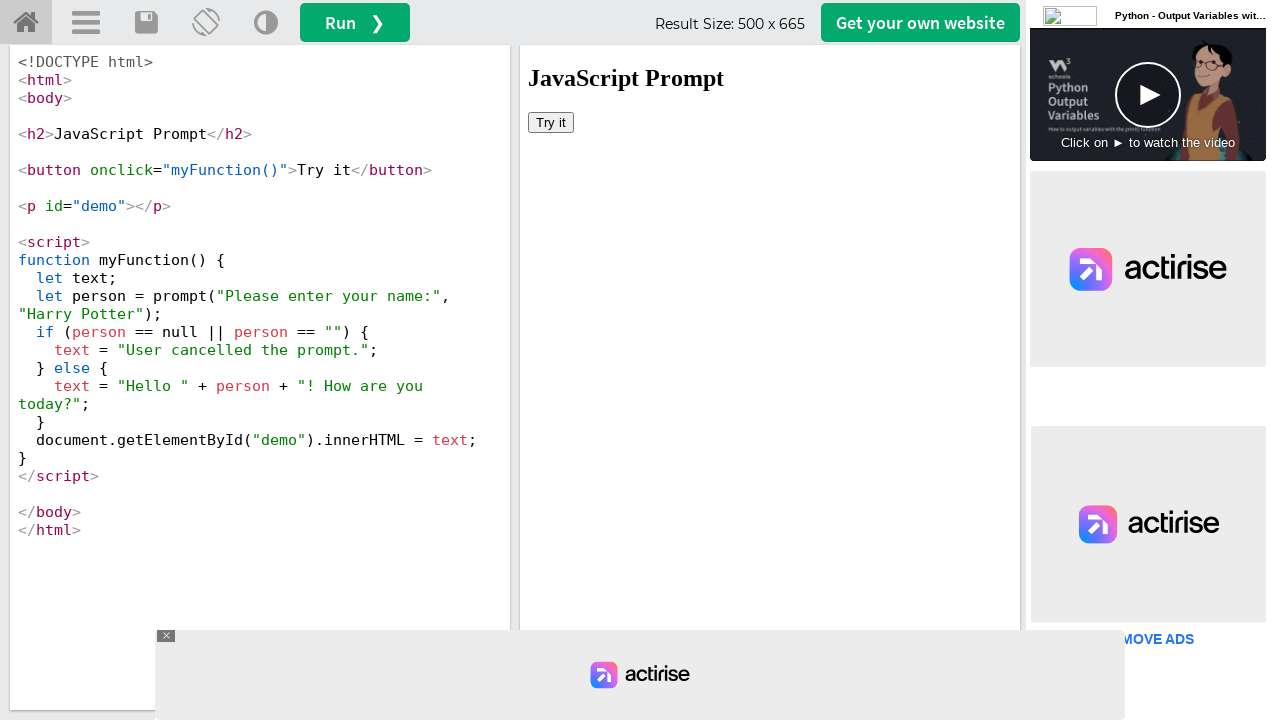

Located iframe with ID 'iframeResult'
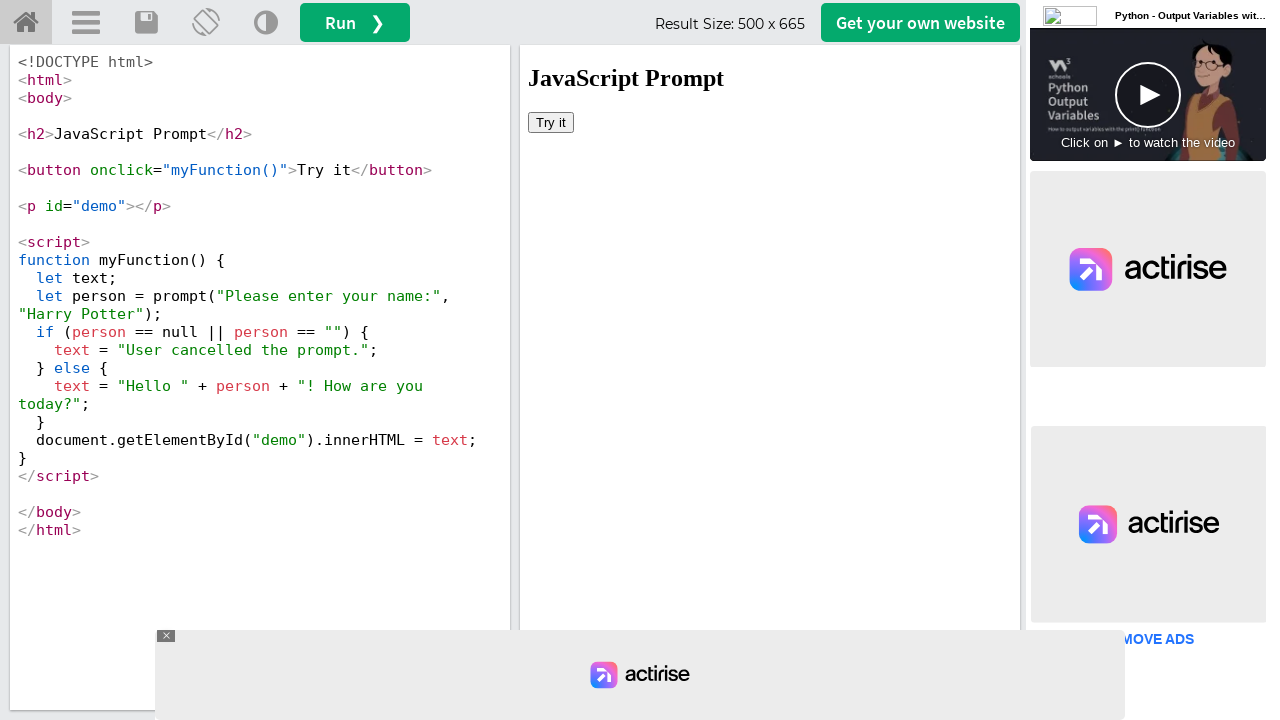

Clicked 'Try it' button to trigger prompt at (551, 122) on iframe#iframeResult >> internal:control=enter-frame >> button:text('Try it')
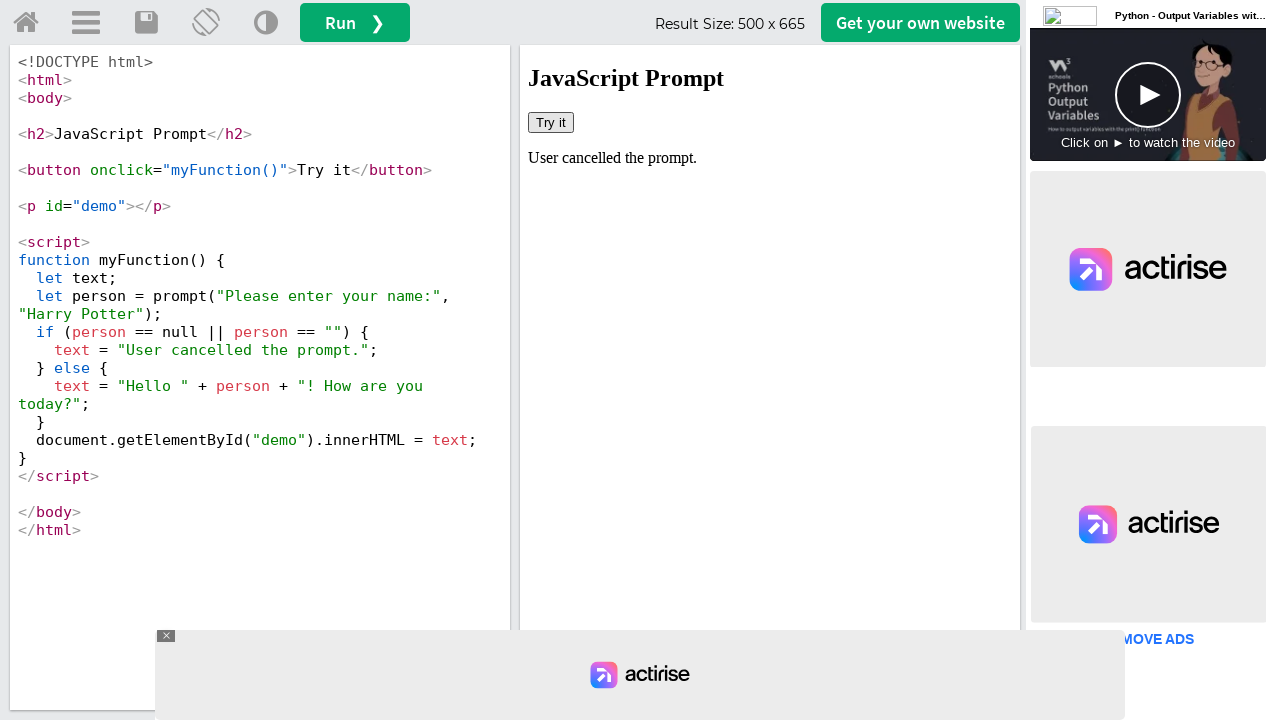

Set up dialog handler to accept prompt with text 'Marcus'
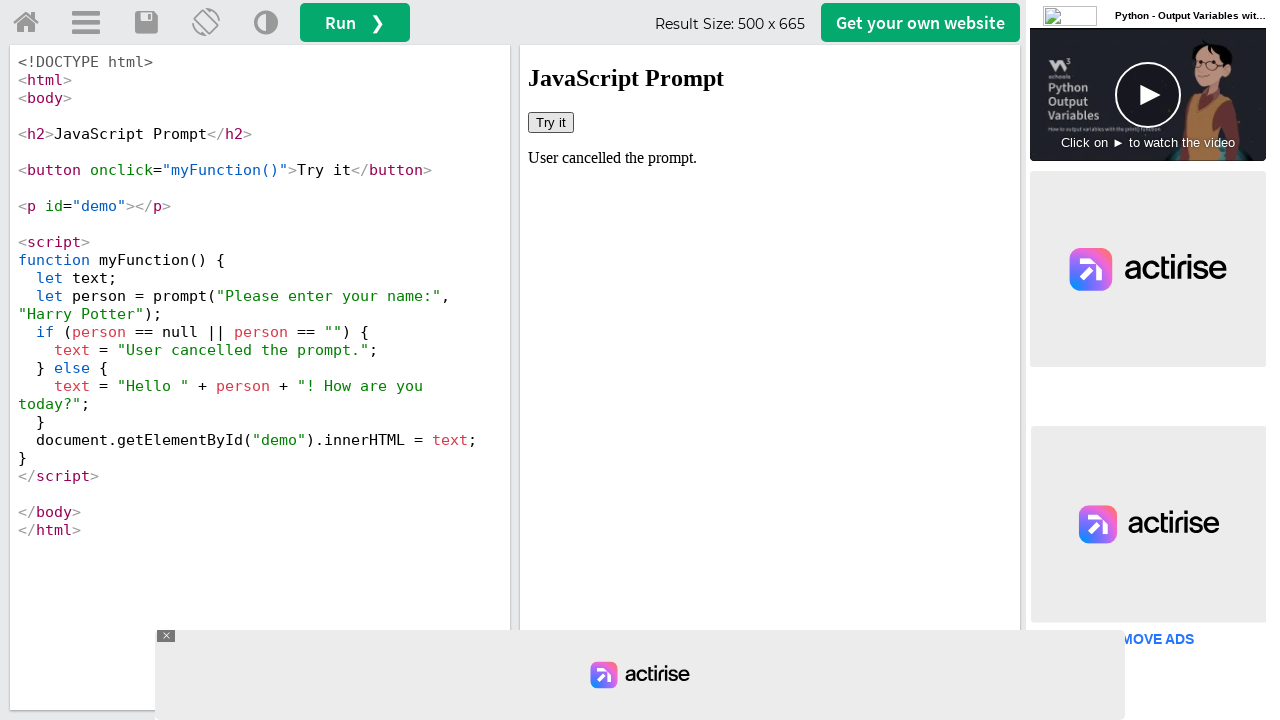

Clicked 'Try it' button again to trigger dialog with handler active at (551, 122) on iframe#iframeResult >> internal:control=enter-frame >> button:text('Try it')
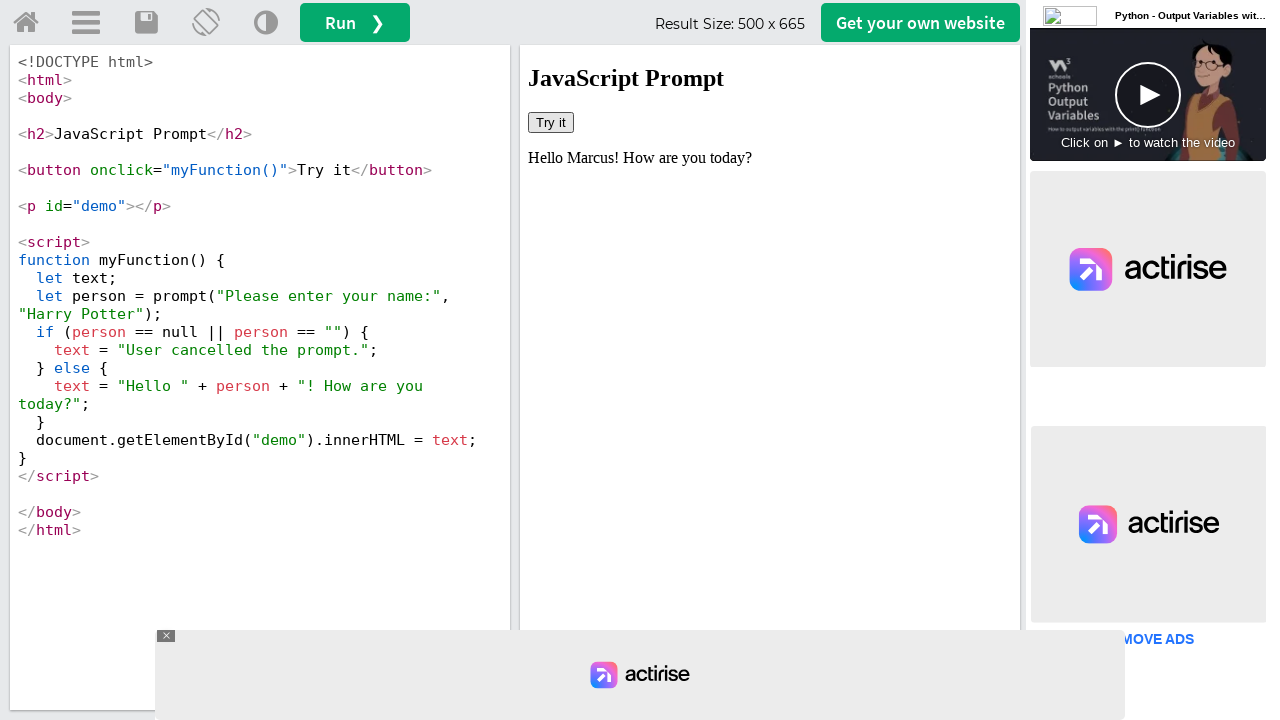

Verified result text 'Hello Marcus! How are you today?' appeared
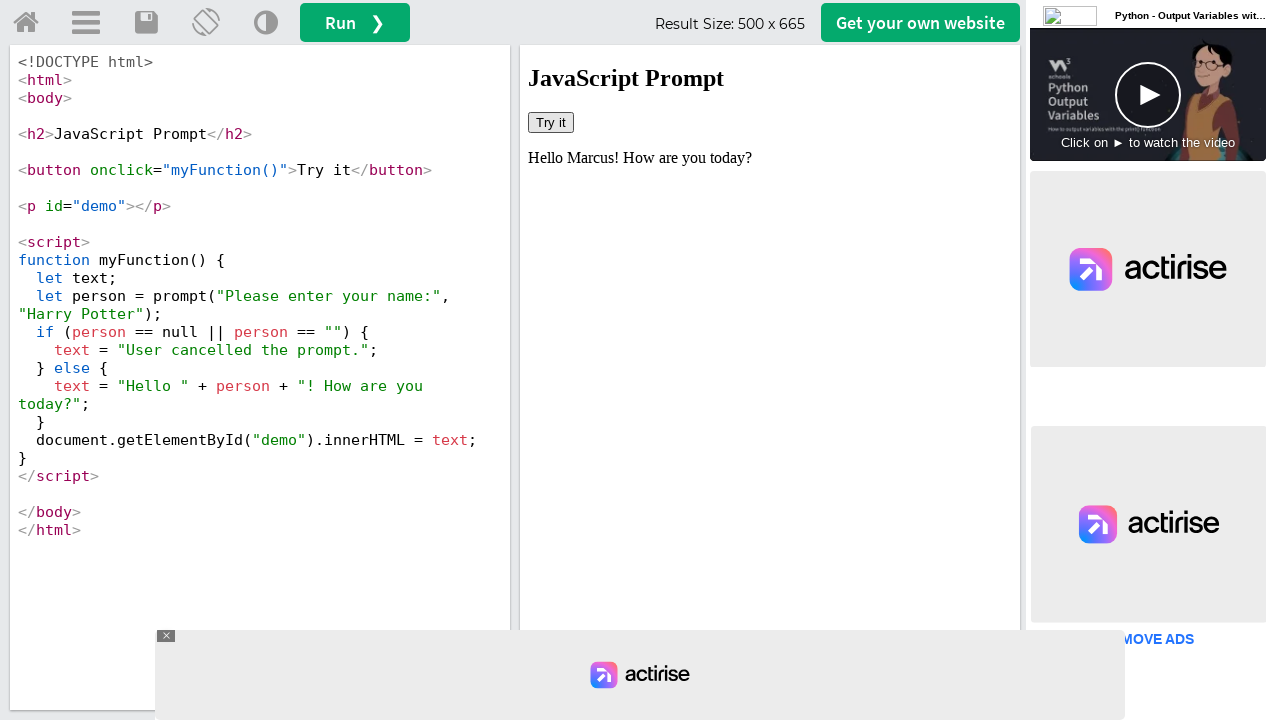

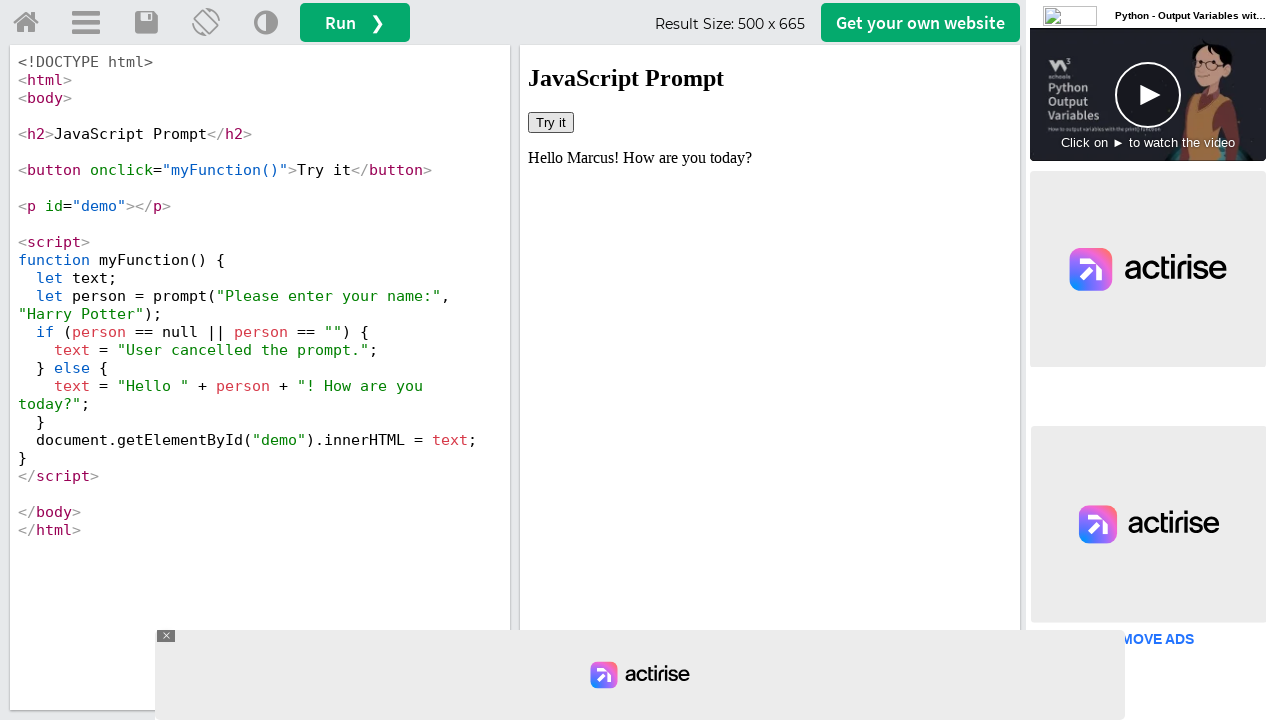